Tests window handle functionality by navigating to a blog page, scrolling to locate a popup link, and retrieving the parent window handle.

Starting URL: http://omayo.blogspot.com/

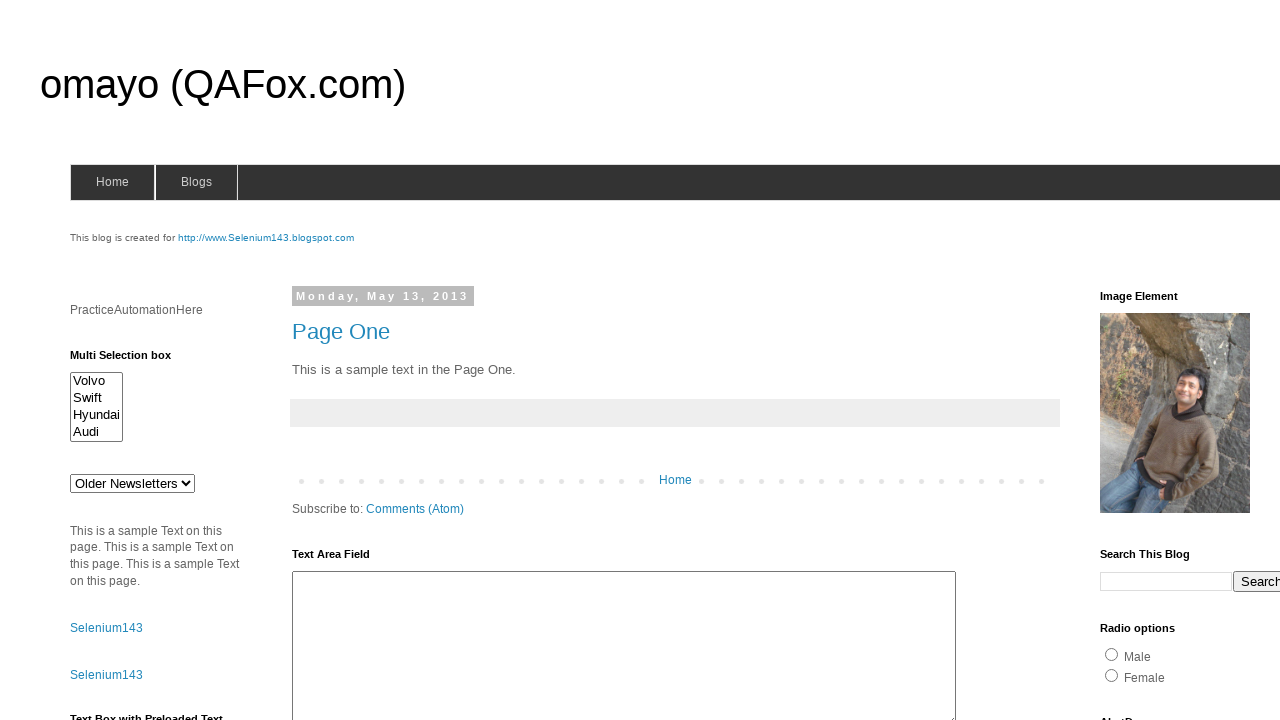

Waited for 'Open a popup window' link to be visible
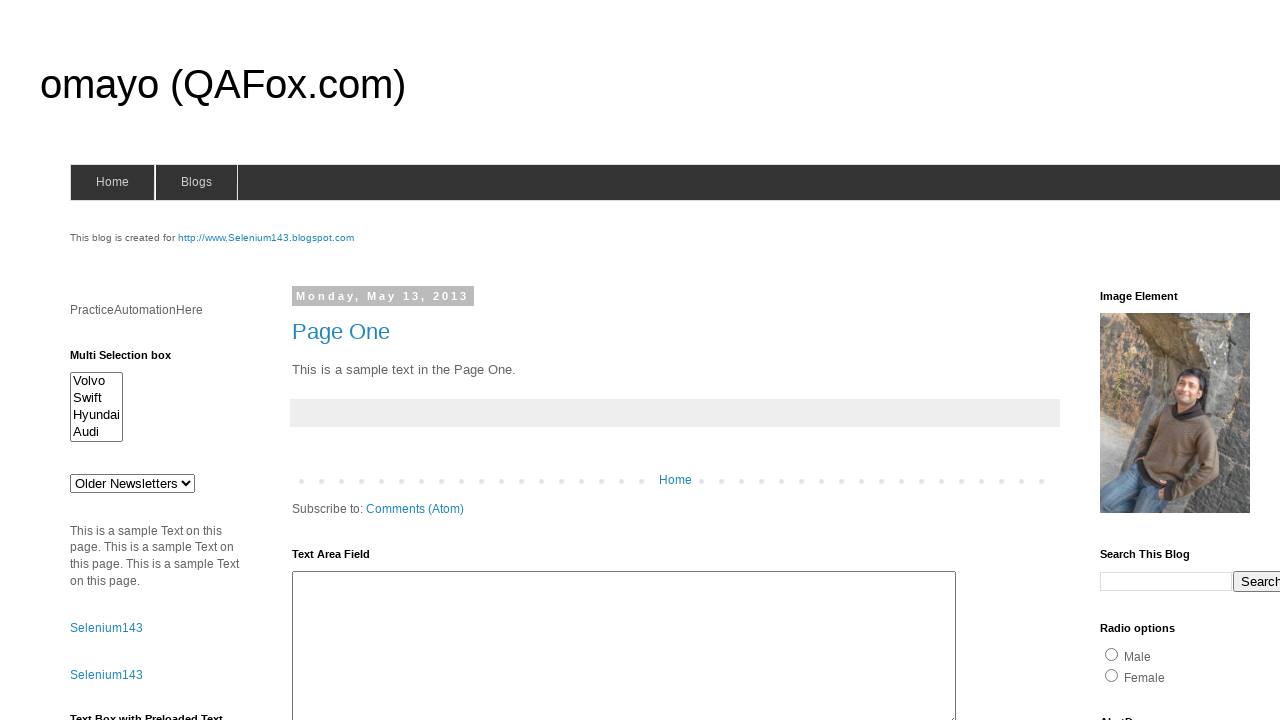

Located the 'Open a popup window' link element
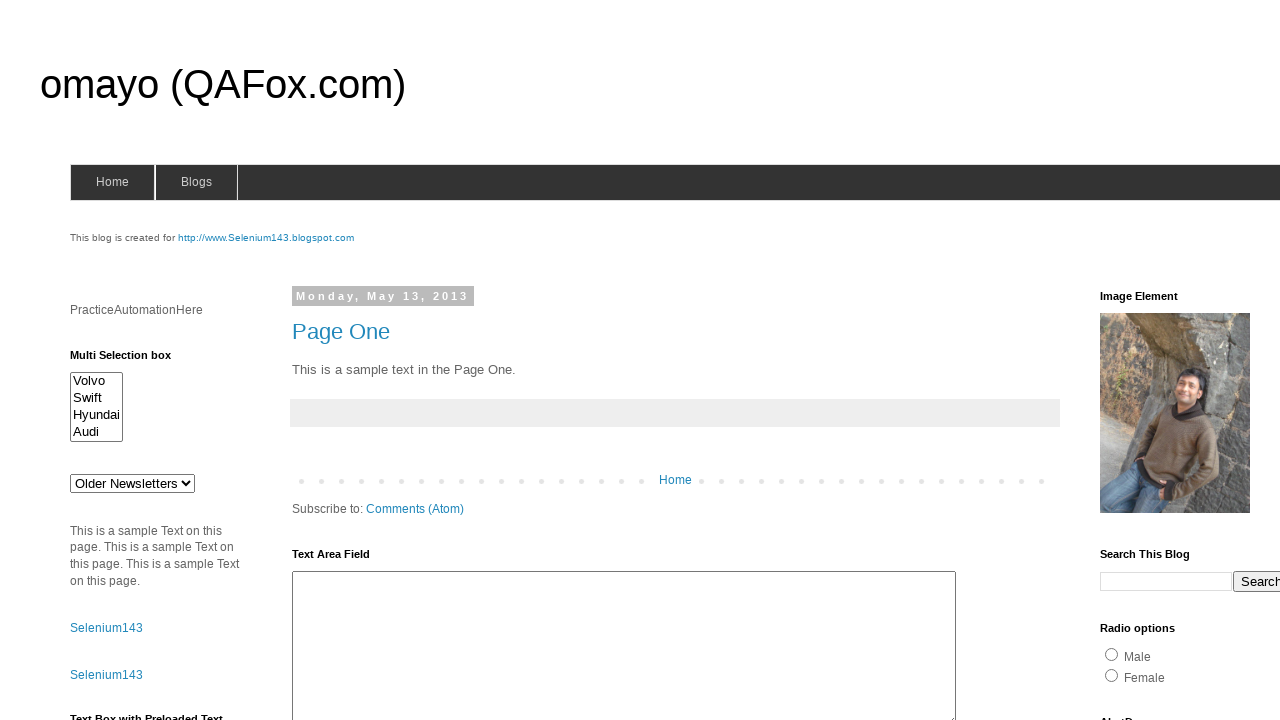

Scrolled the popup link into view
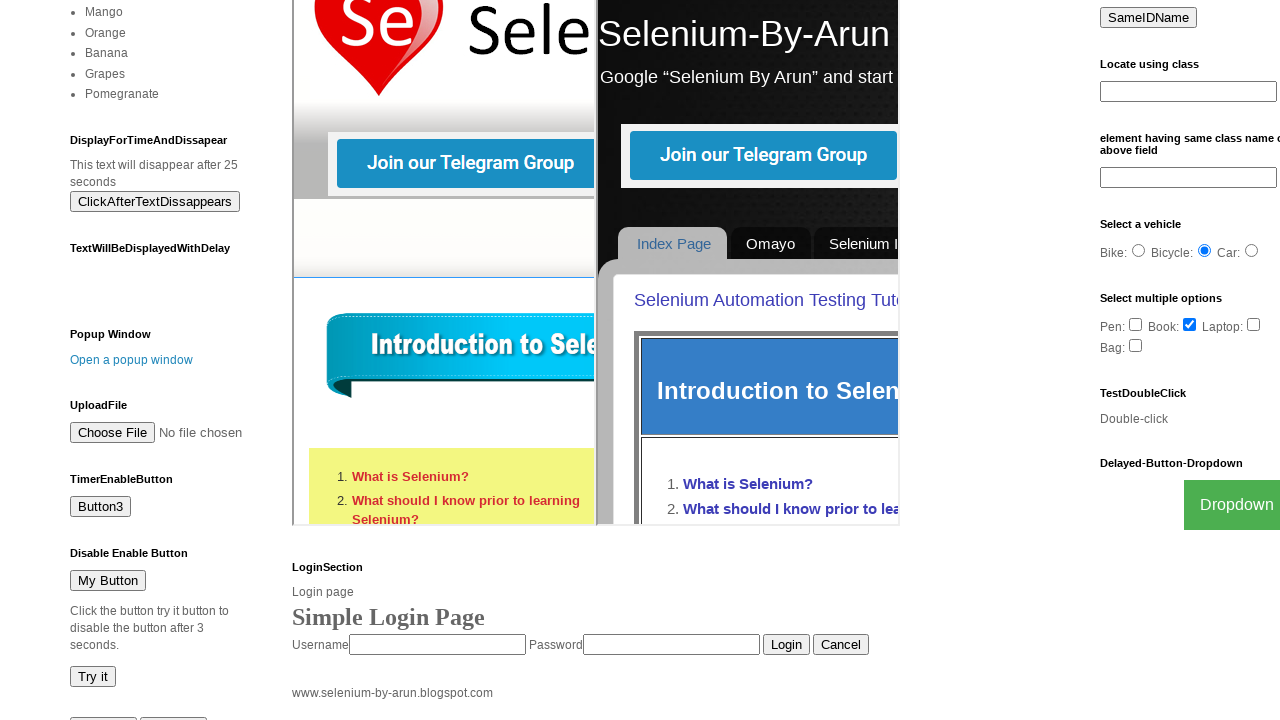

Waited 1 second for scroll to complete
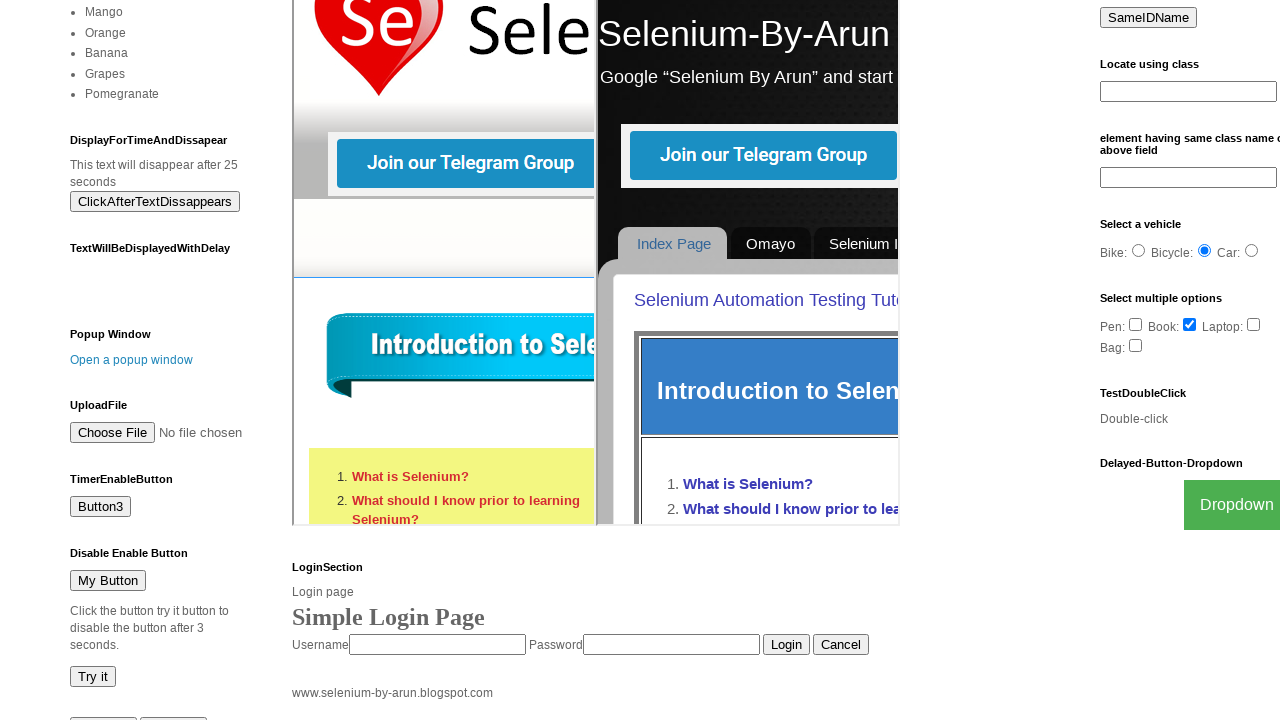

Stored parent page reference
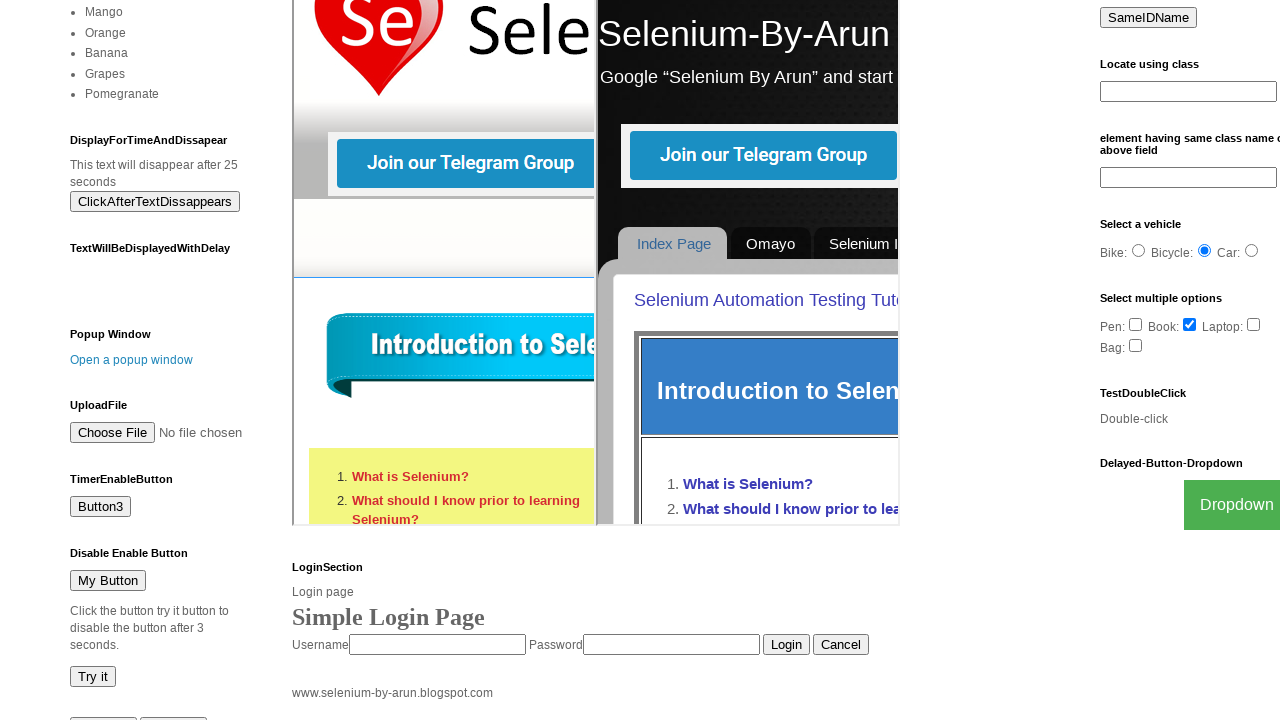

Retrieved parent page URL: http://omayo.blogspot.com/
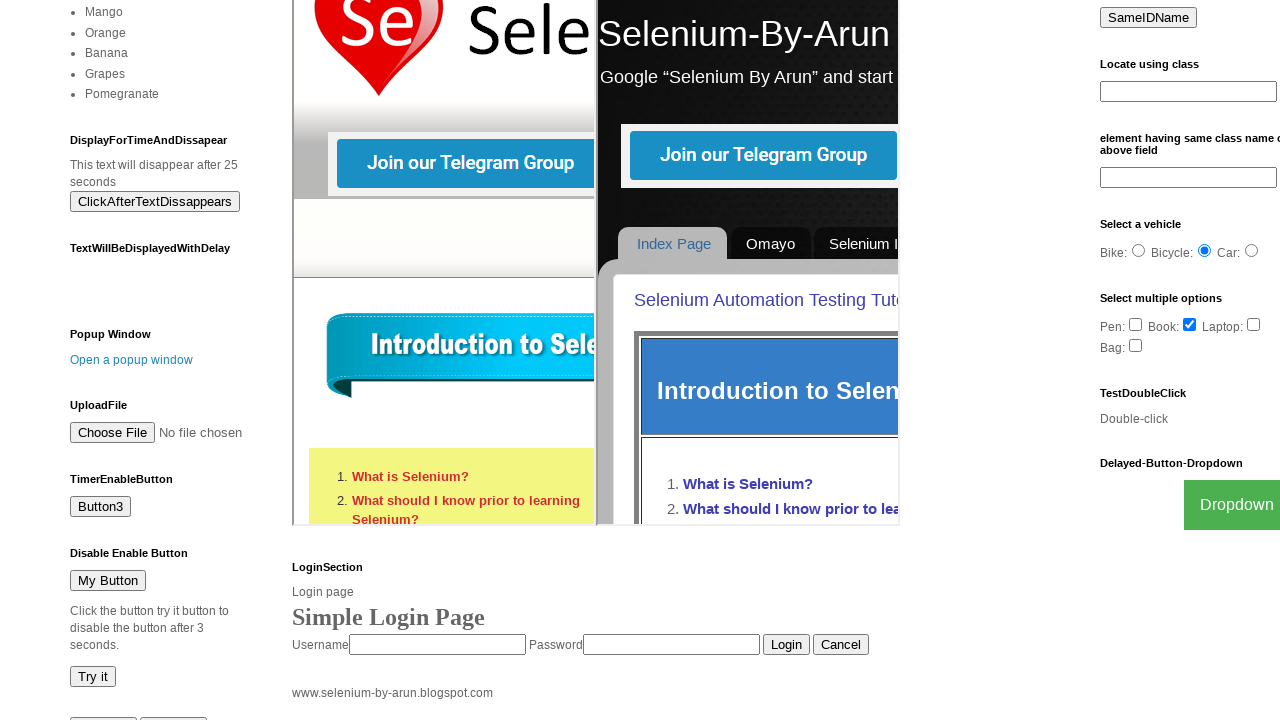

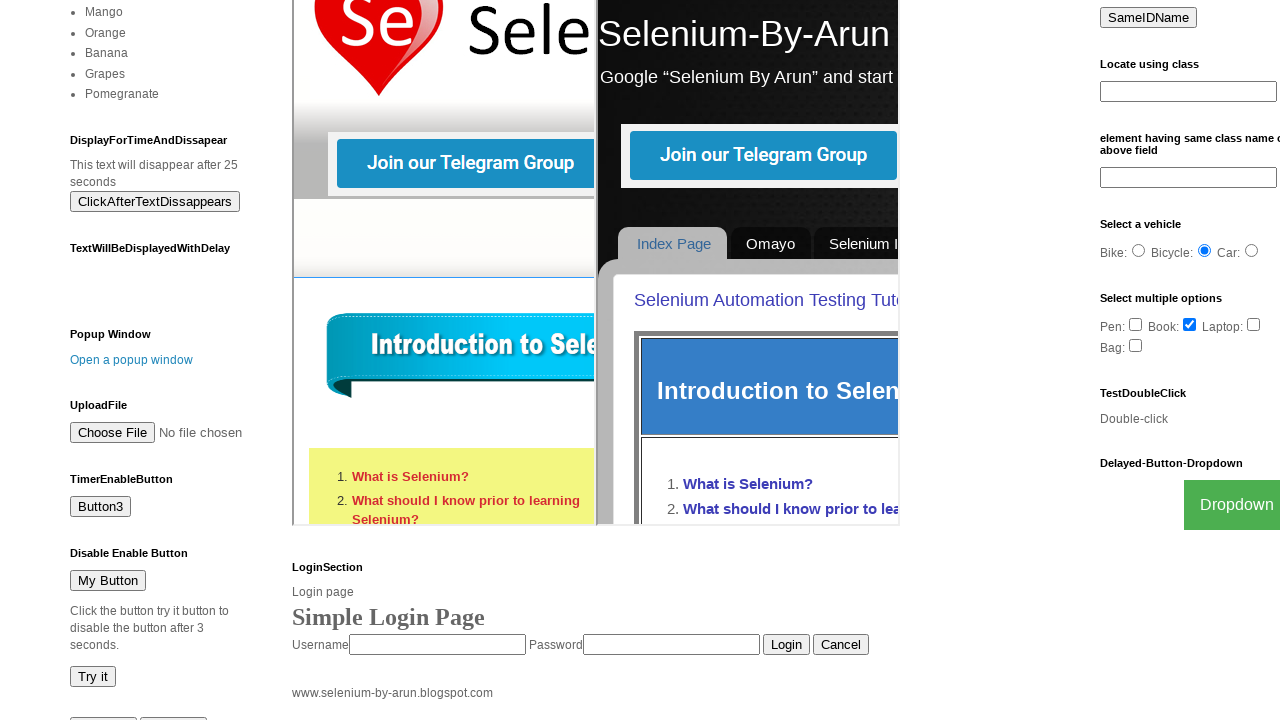